Tests JavaScript alert handling by clicking a button that triggers a JS alert, accepting the alert, and verifying the result text is displayed.

Starting URL: http://practice.cydeo.com/javascript_alerts

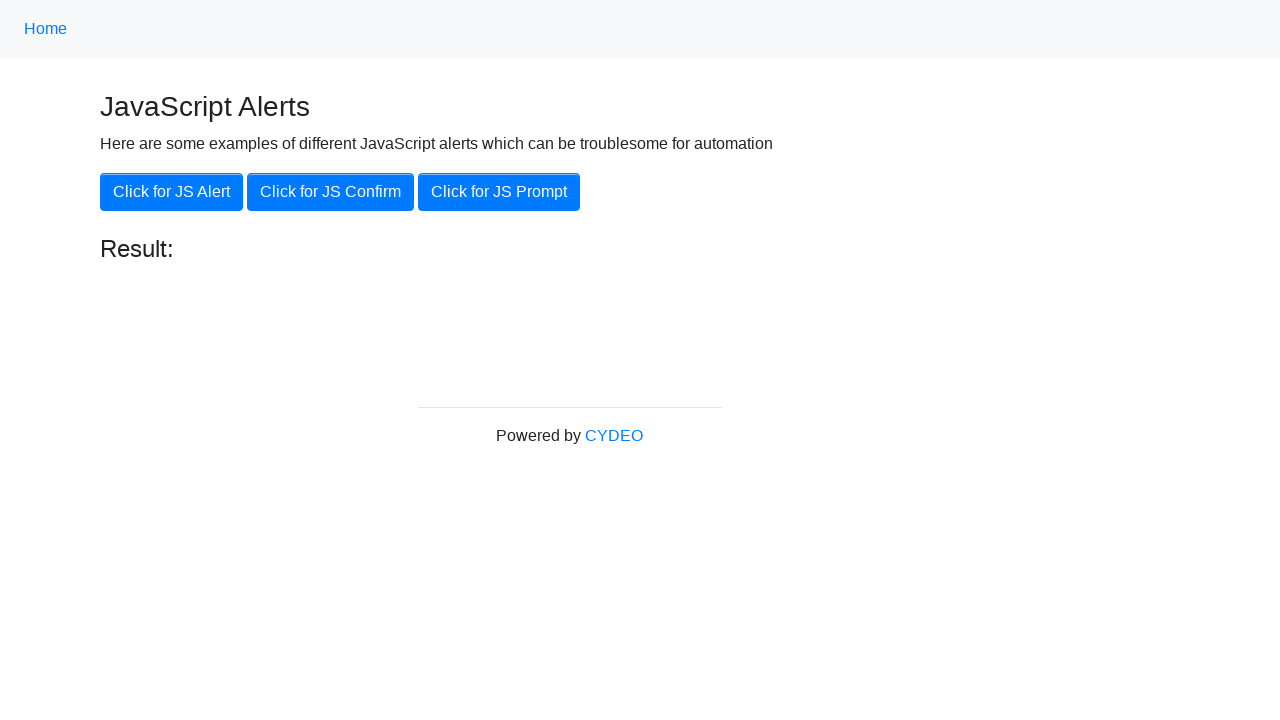

Clicked the 'Click for JS Alert' button to trigger JavaScript alert at (172, 192) on xpath=//button[.='Click for JS Alert']
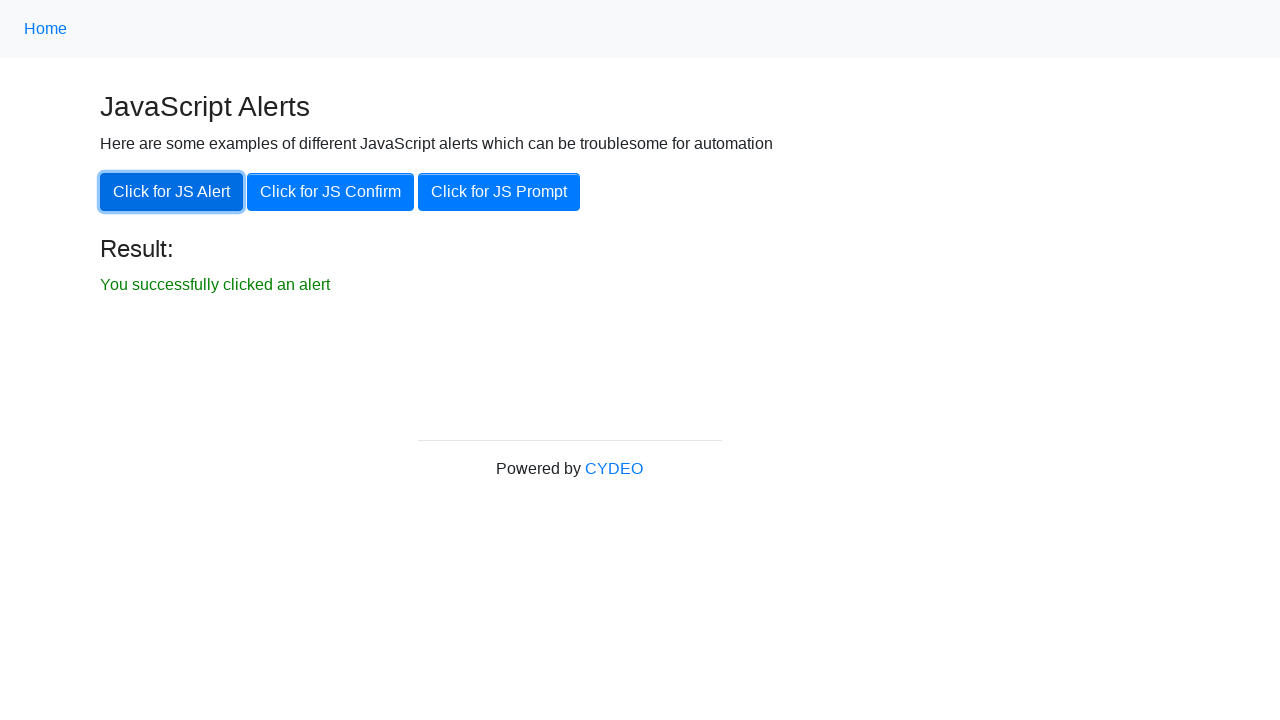

Set up dialog handler to accept JavaScript alerts
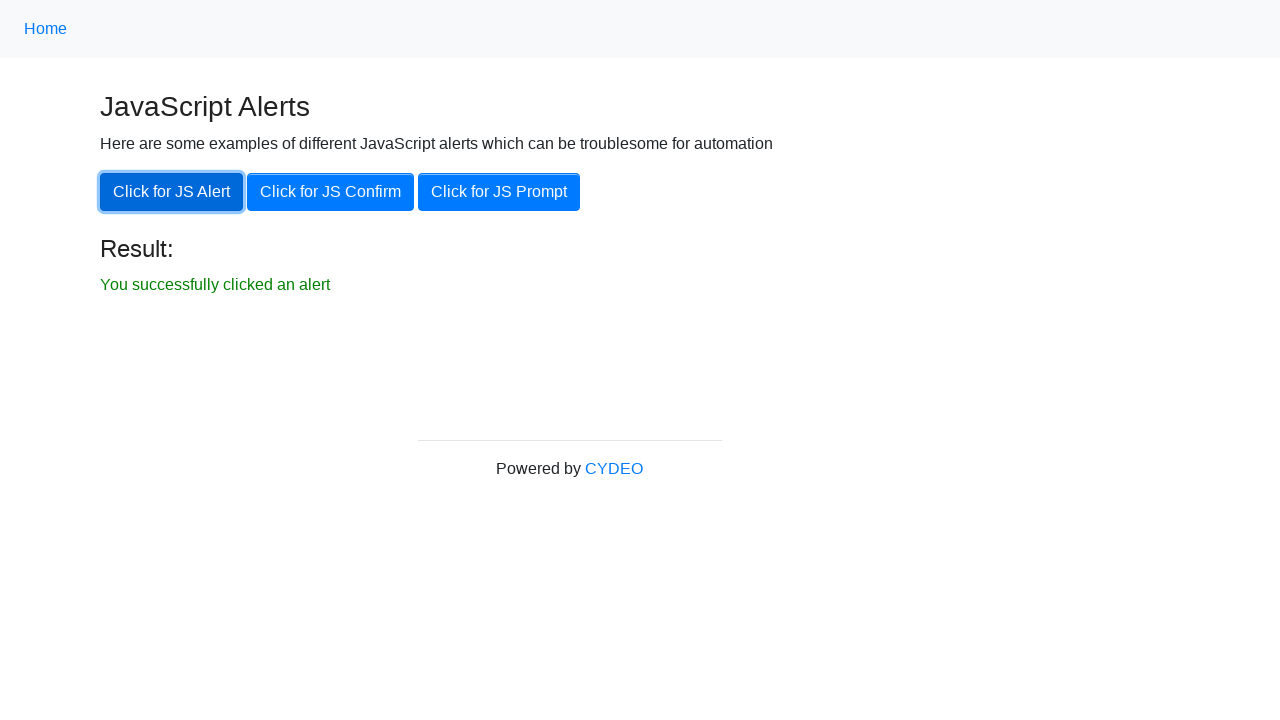

Clicked the 'Click for JS Alert' button again to trigger alert with handler ready at (172, 192) on xpath=//button[.='Click for JS Alert']
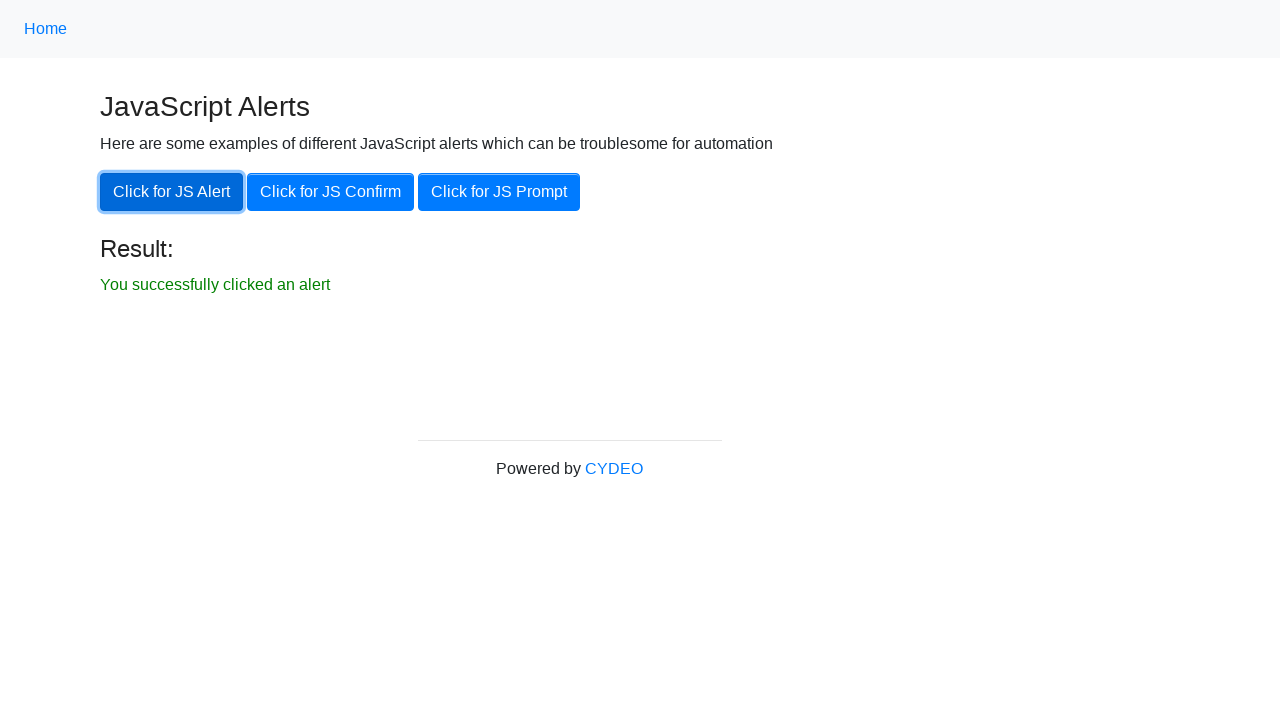

Located the result element
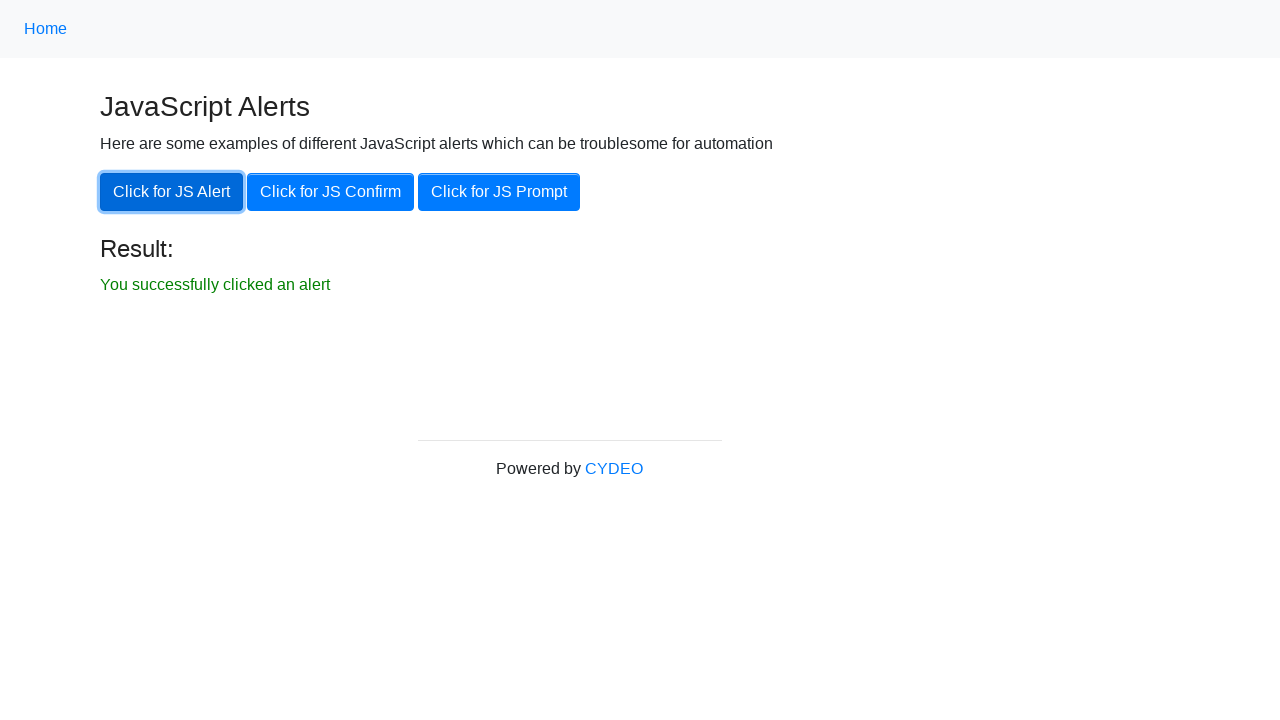

Waited for result element to become visible
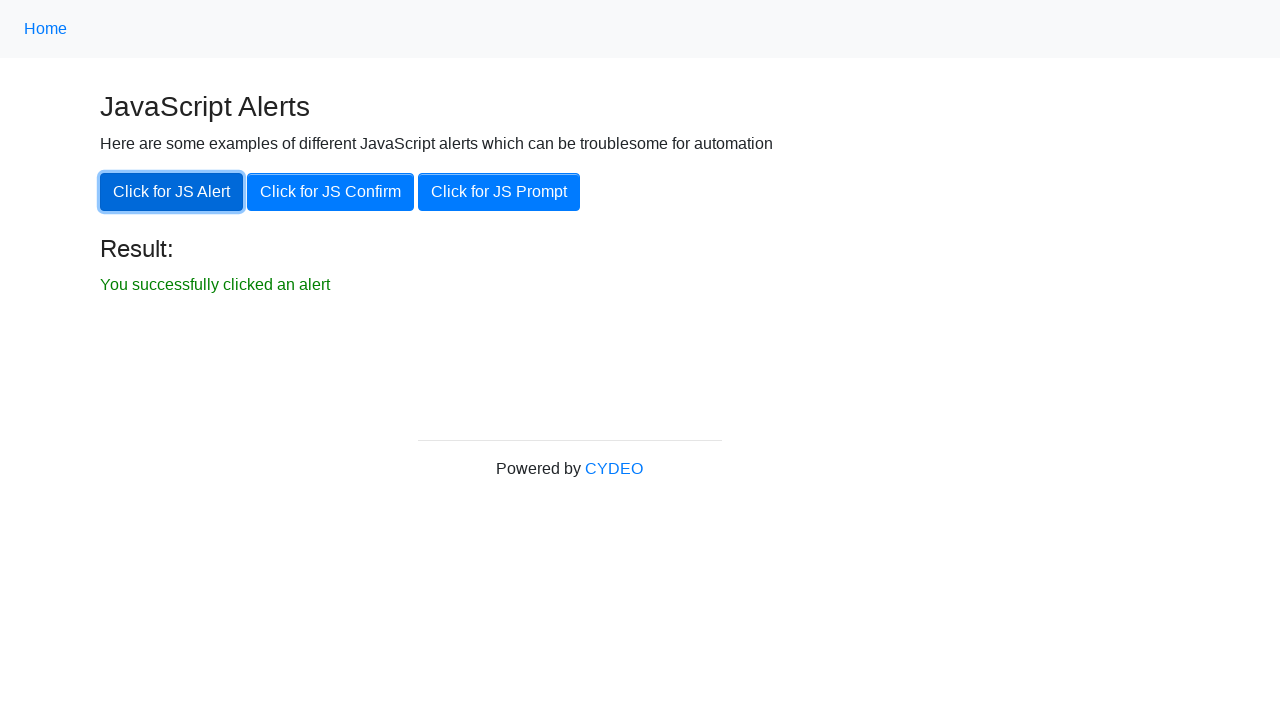

Verified that result element is visible after accepting alert
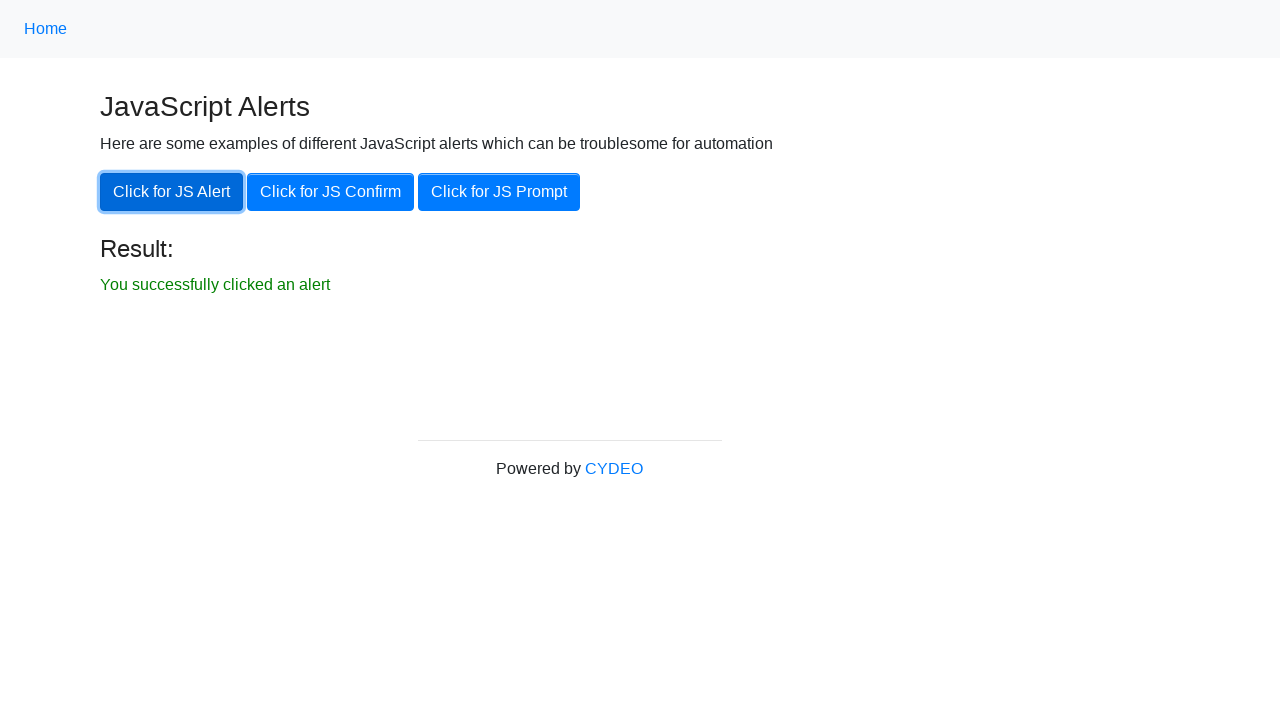

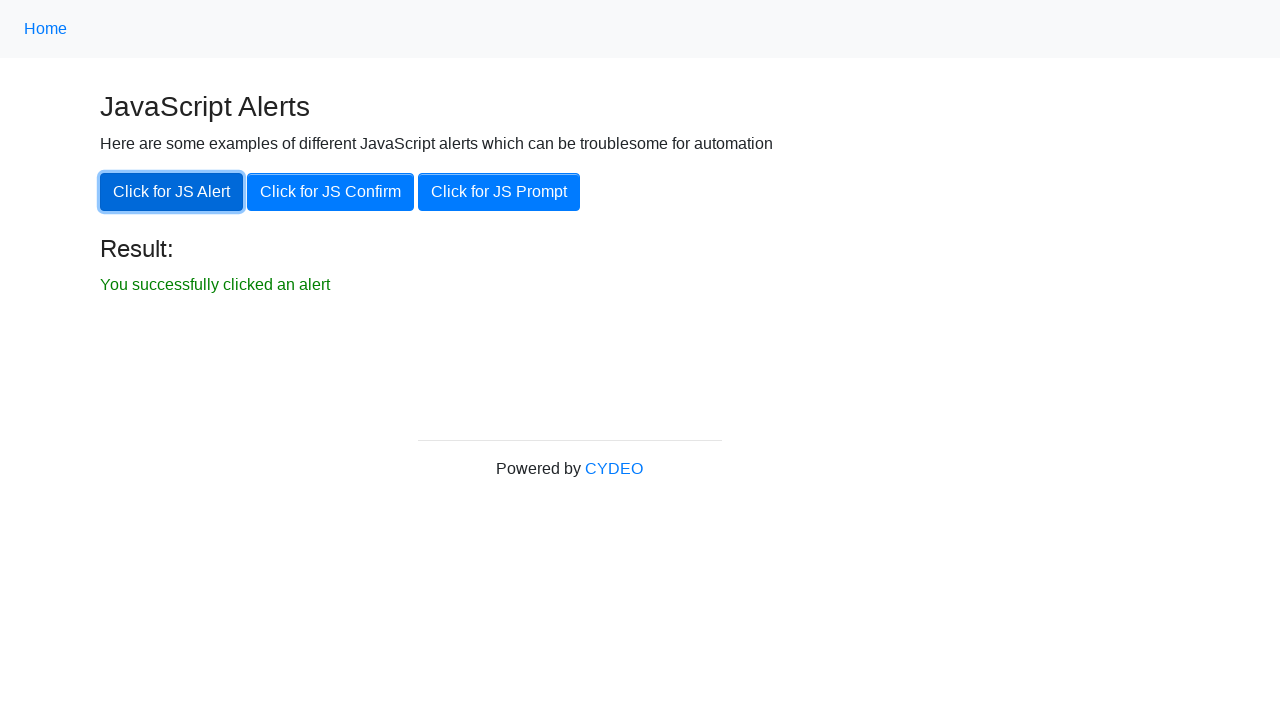